Tests window/tab switching functionality by clicking a button that opens a new tab, then switching between the original and new windows to verify they can be accessed.

Starting URL: https://demo.automationtesting.in/Windows.html

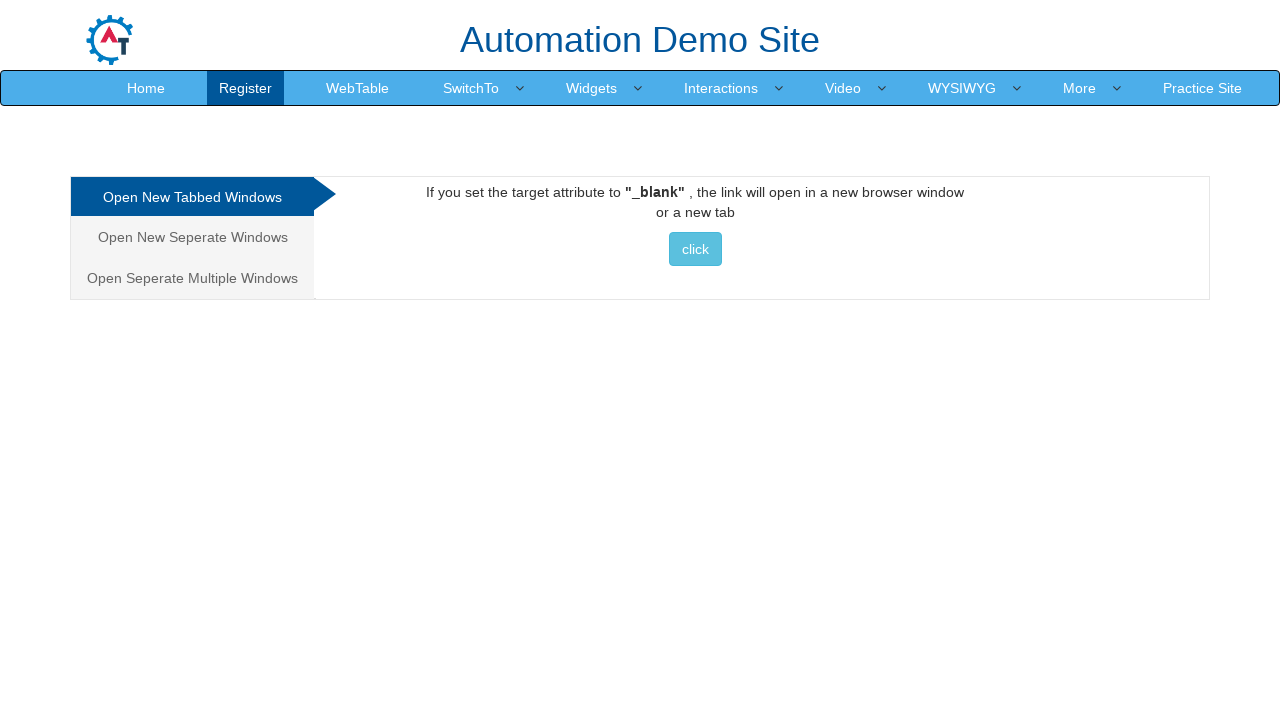

Clicked button to open a new tab at (695, 249) on xpath=//*[@id='Tabbed']/a/button
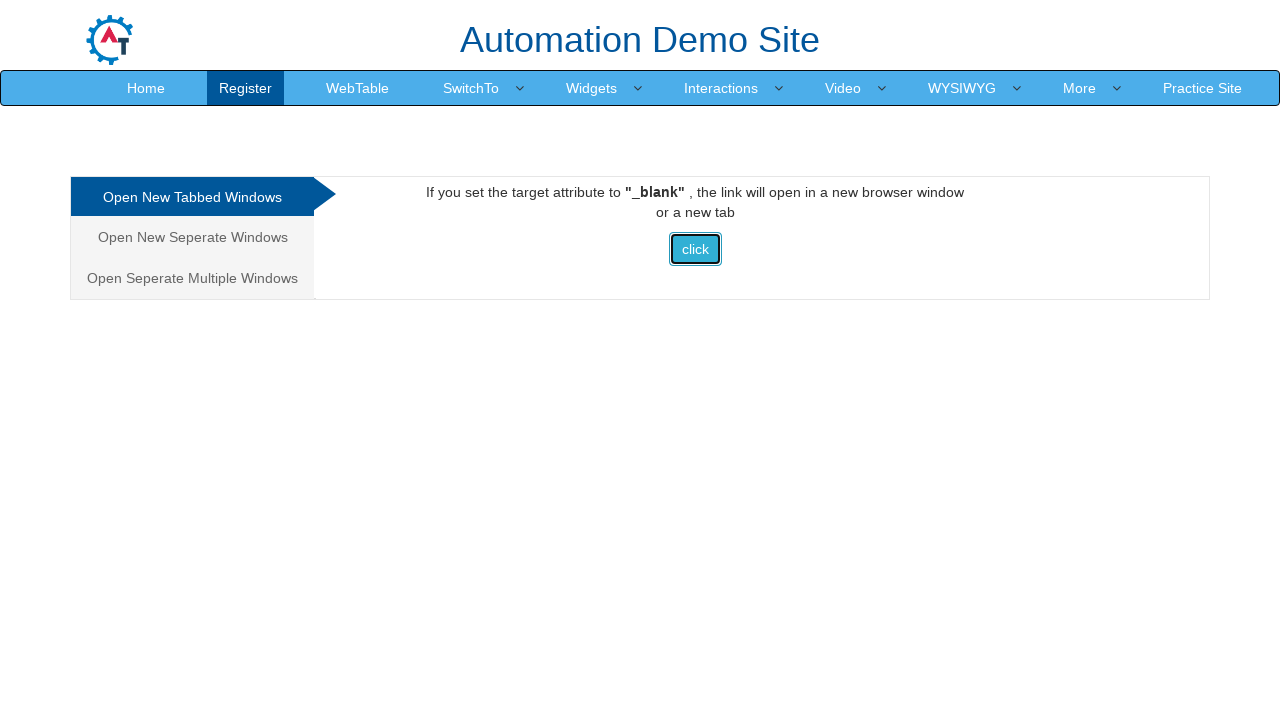

Waited 1000ms for new tab to open
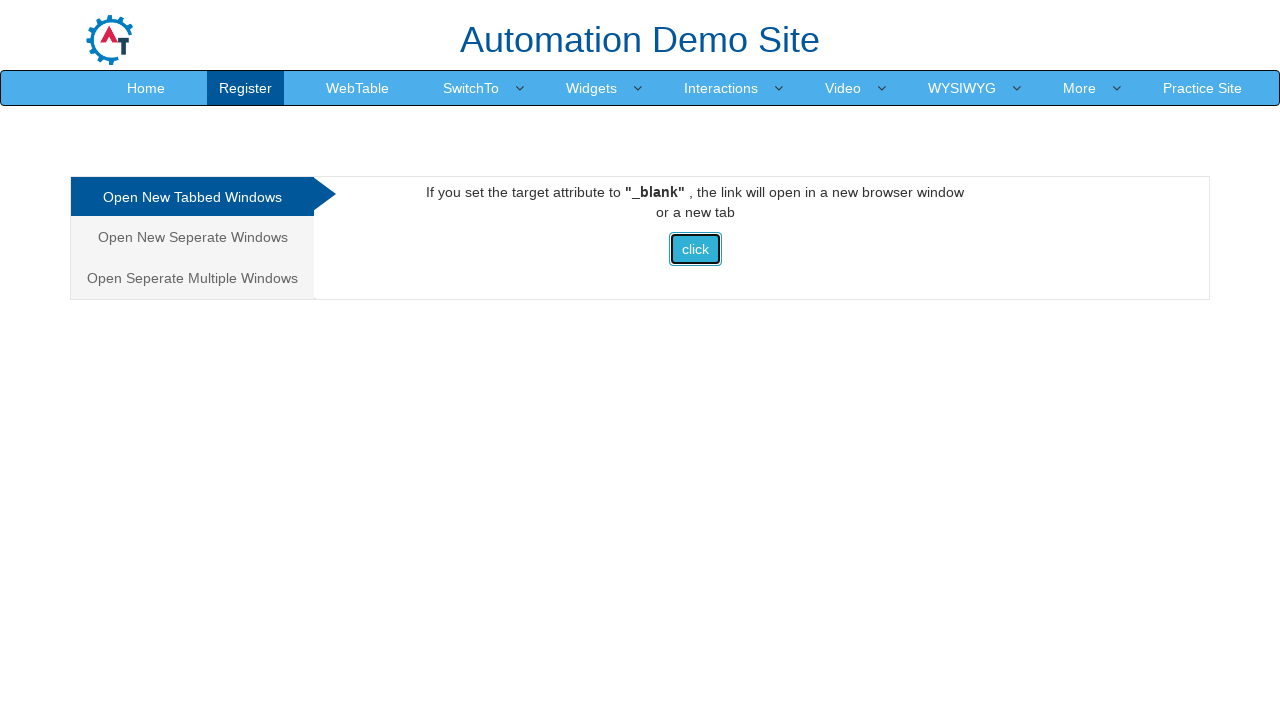

Retrieved all pages/tabs from context
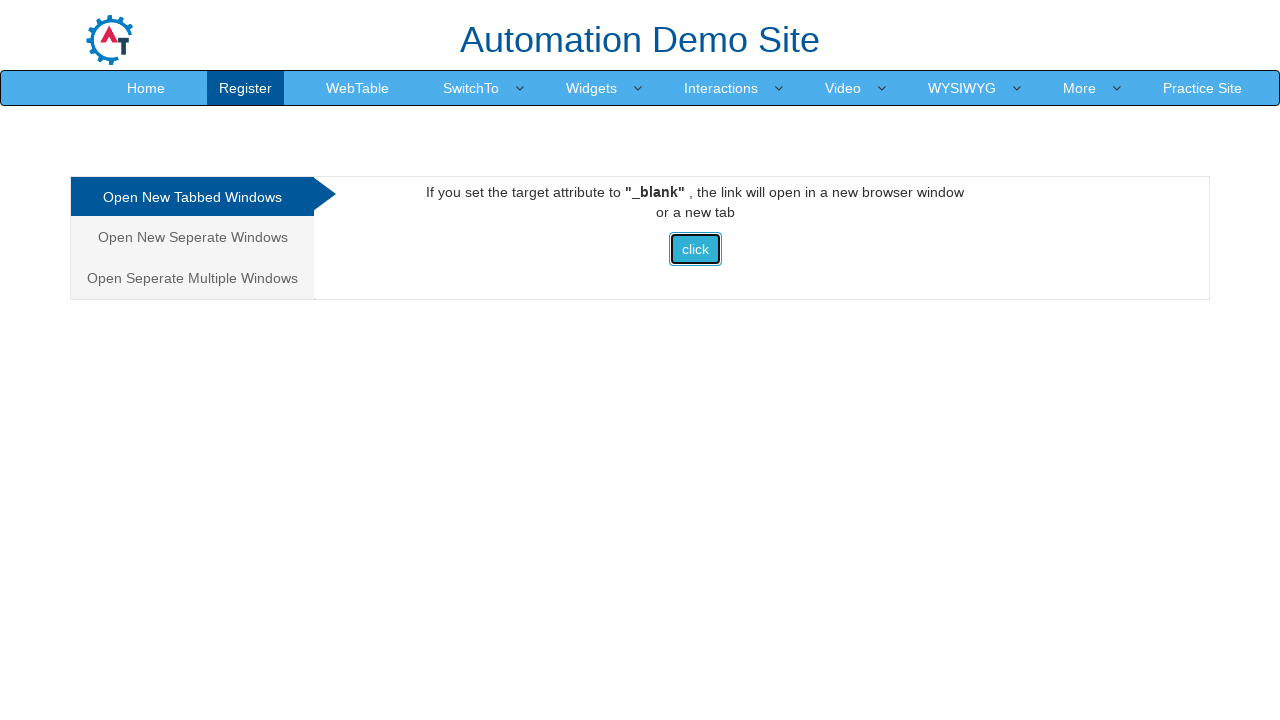

Brought a page/tab to front
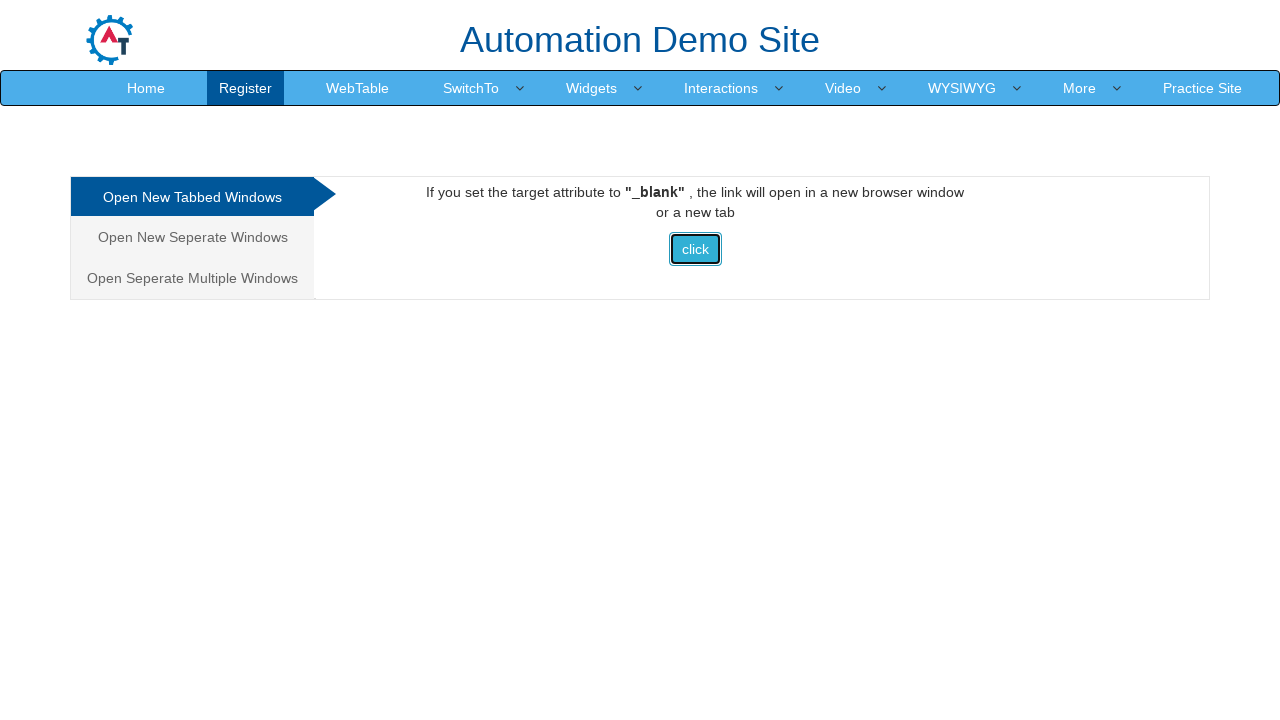

Waited for page to reach domcontentloaded state
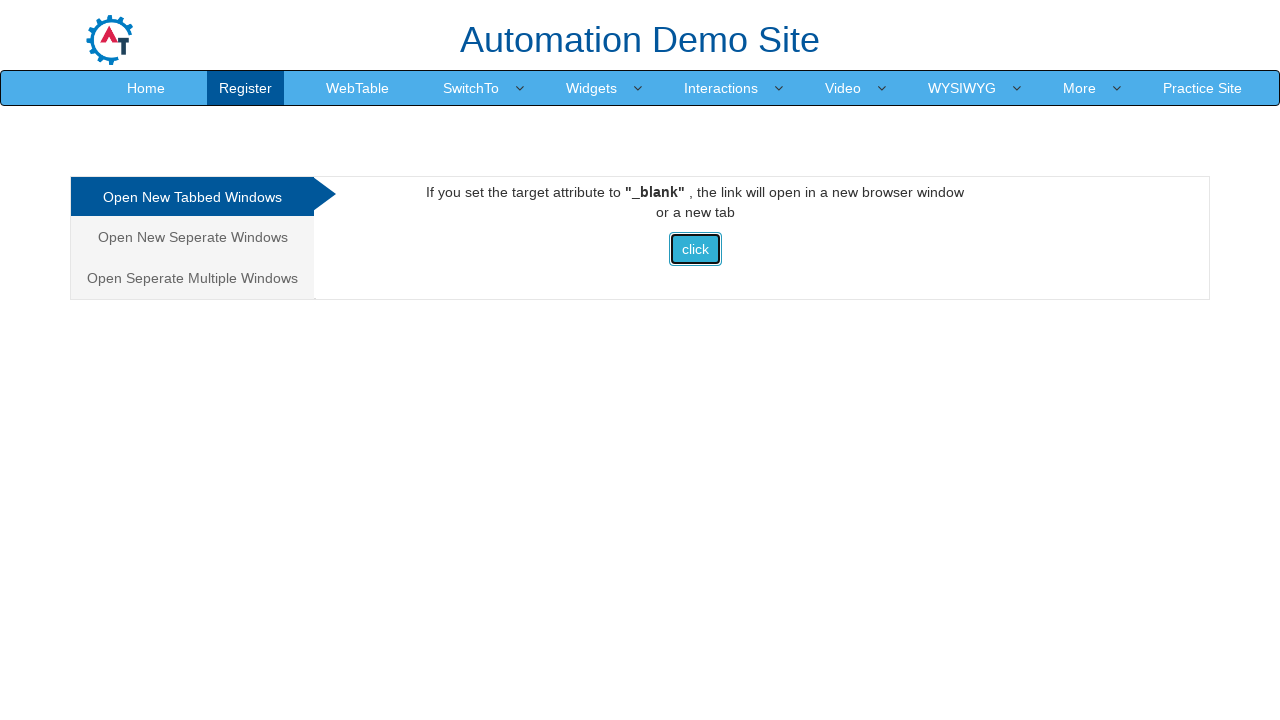

Retrieved page title: Frames & windows
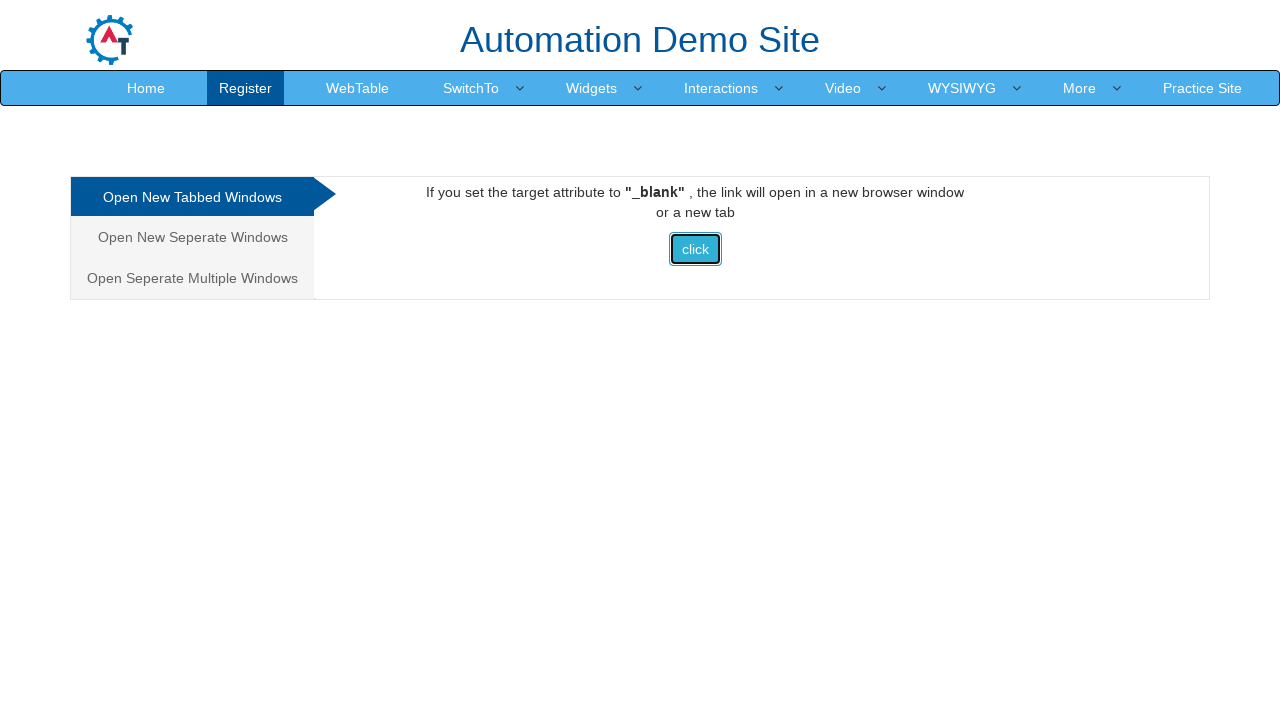

Brought a page/tab to front
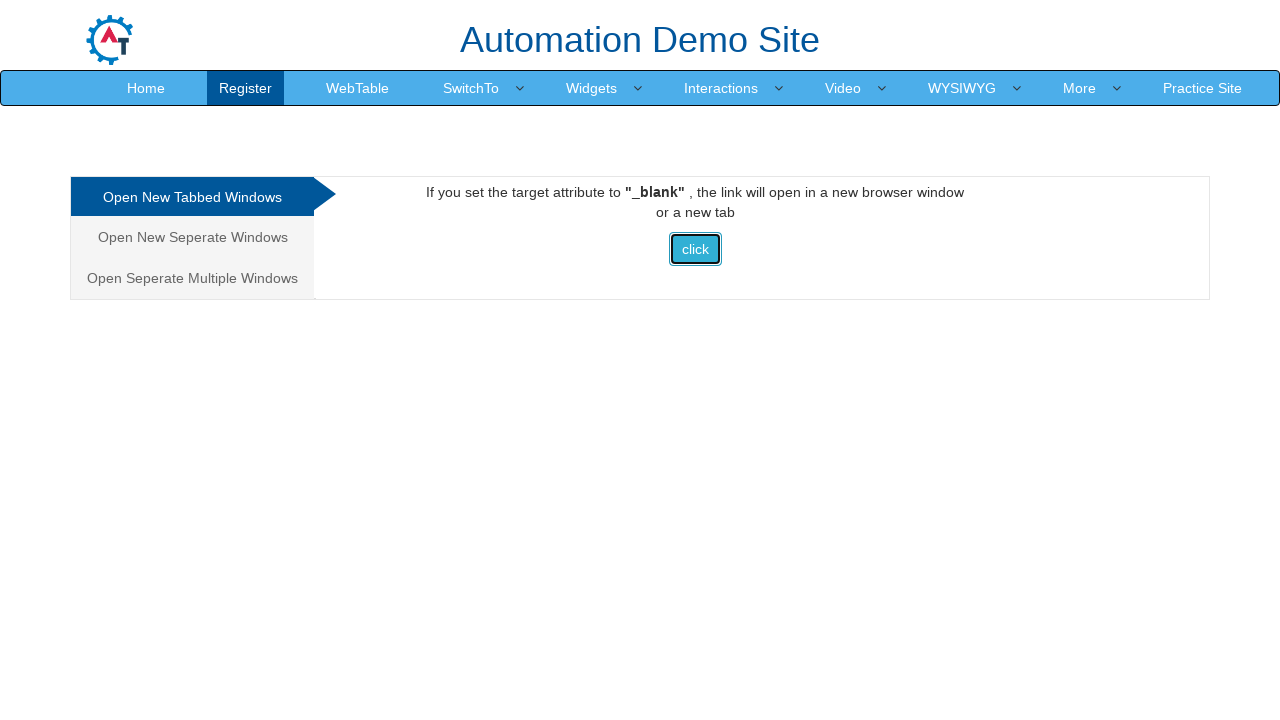

Waited for page to reach domcontentloaded state
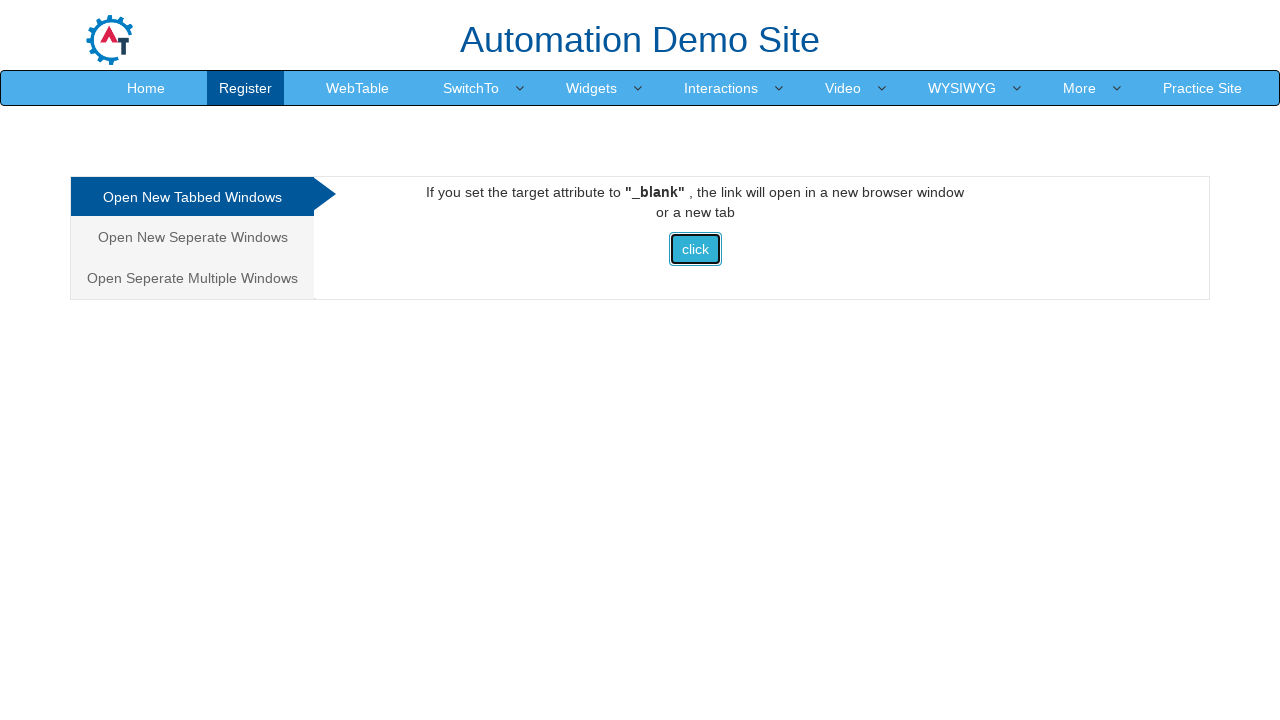

Retrieved page title: Selenium
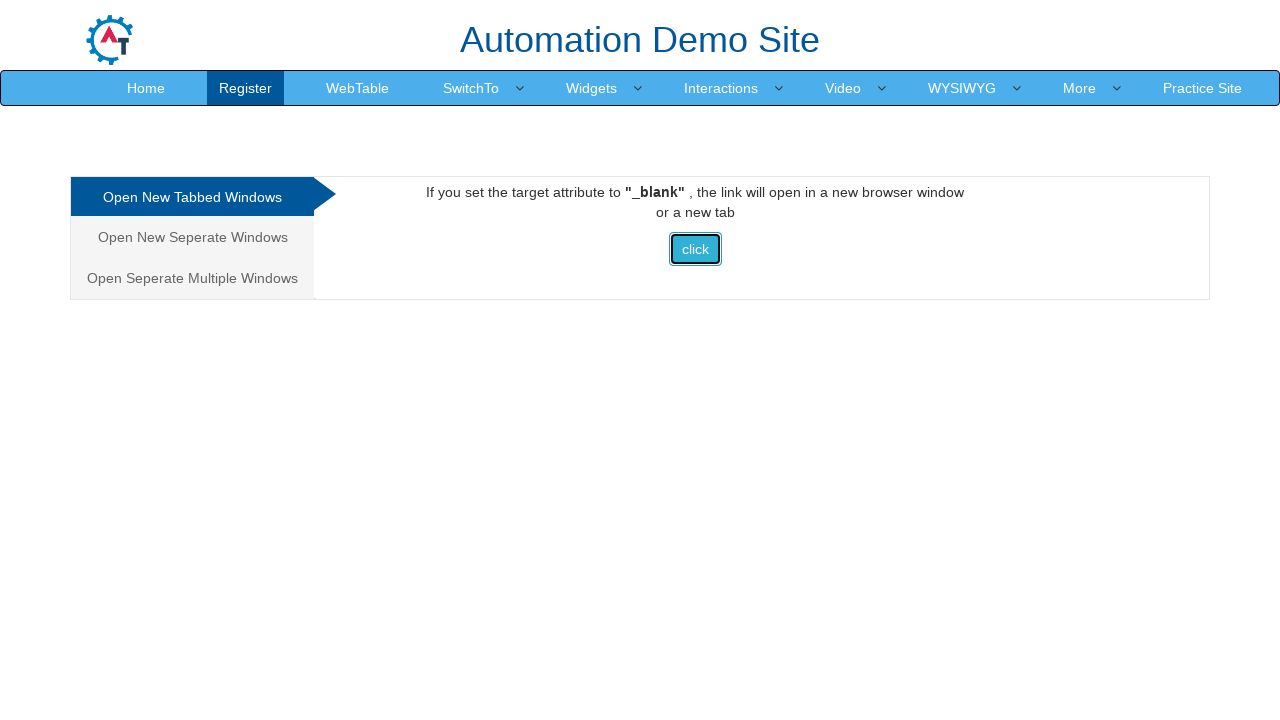

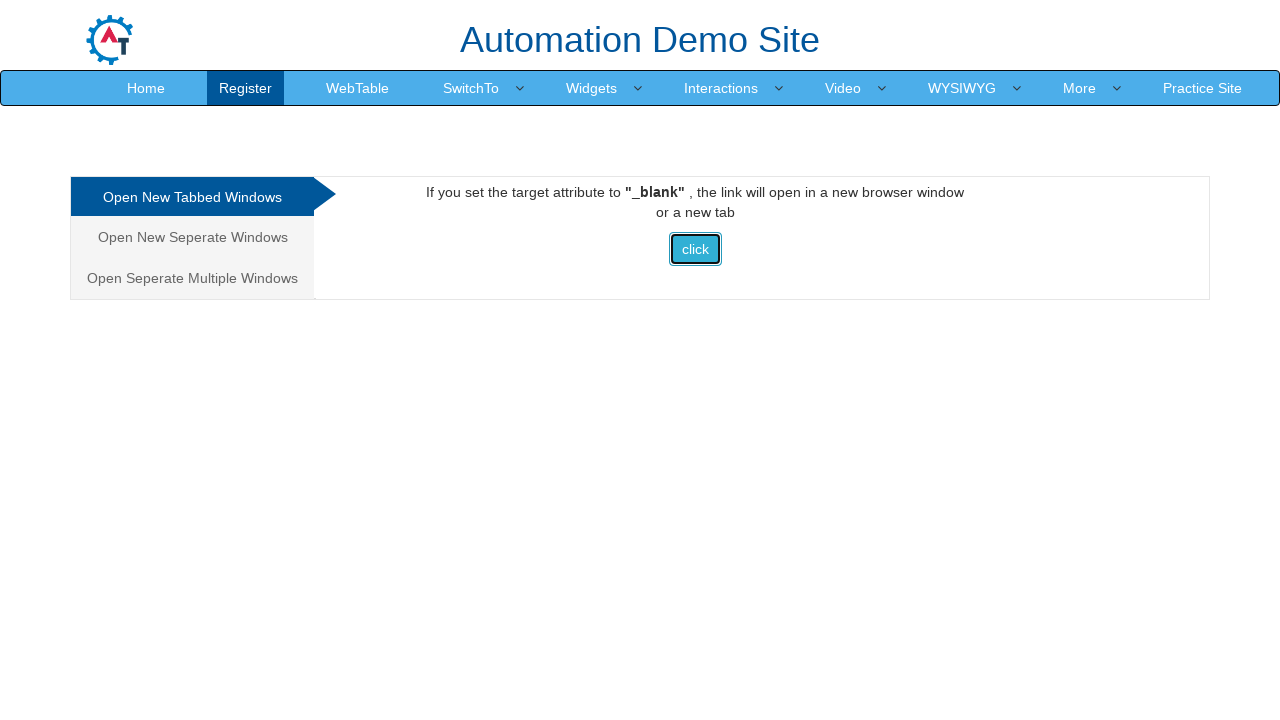